Tests JavaScript prompt alert by entering text and accepting it, then verifying the result

Starting URL: https://the-internet.herokuapp.com/javascript_alerts

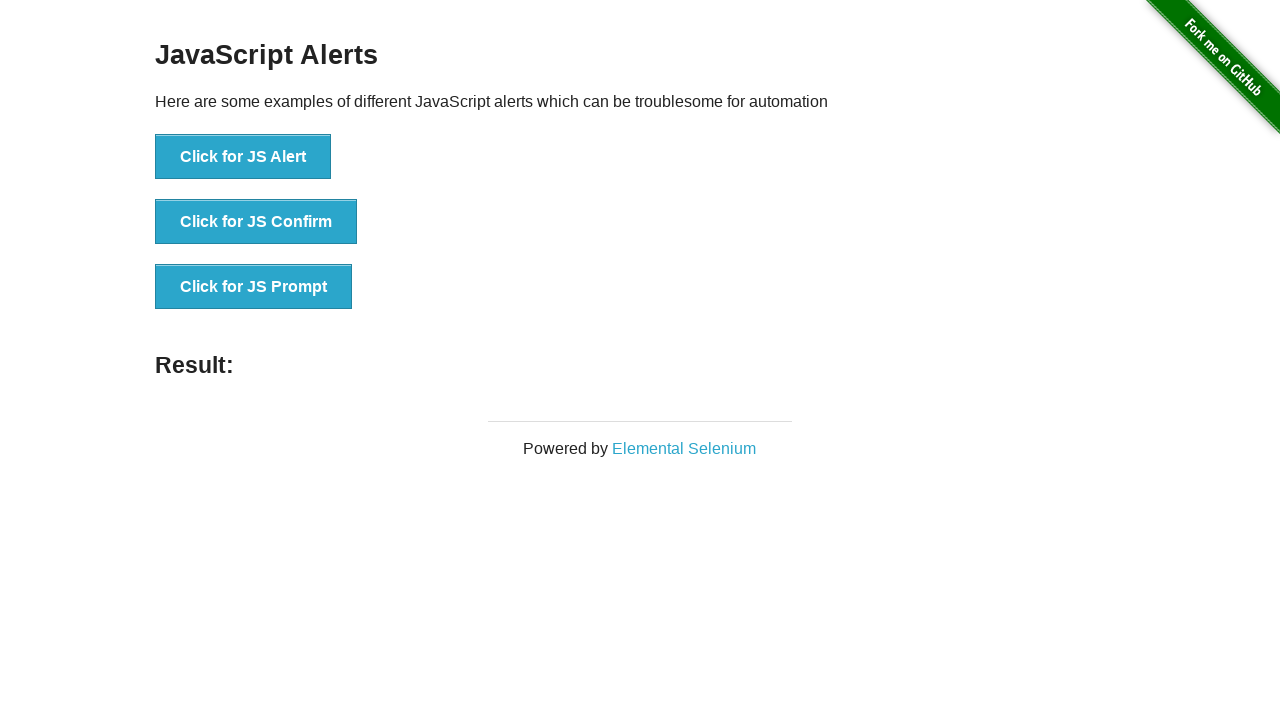

Clicked button to trigger JavaScript prompt at (254, 287) on xpath=//*[@id="content"]/div/ul/li[3]/button
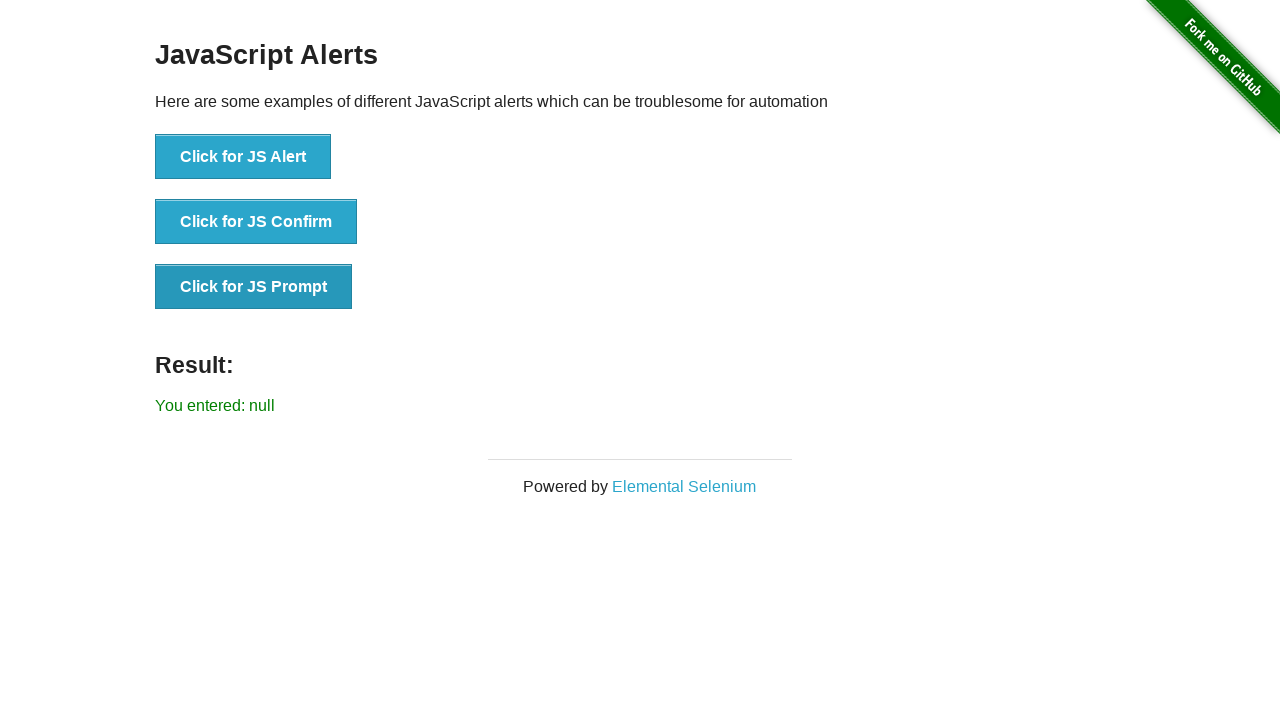

Set up dialog handler to accept prompt with text 'testuj.pl'
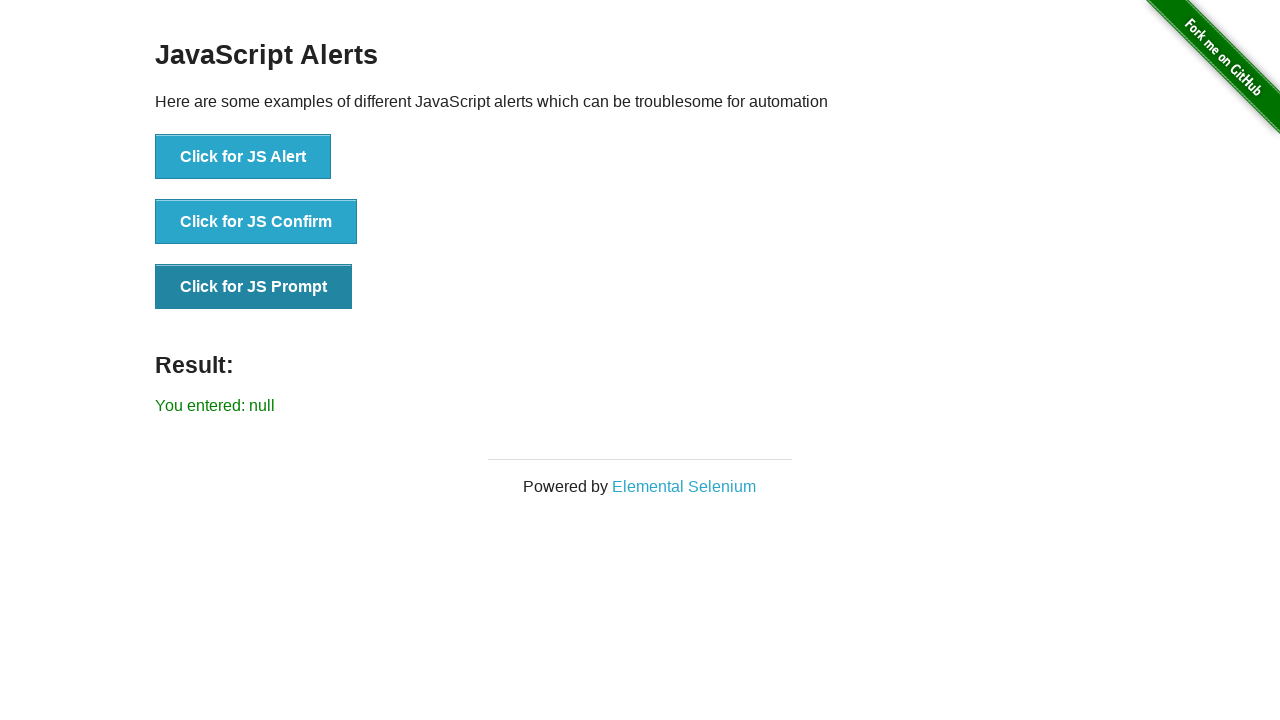

Clicked button to trigger JavaScript prompt dialog at (254, 287) on xpath=//*[@id="content"]/div/ul/li[3]/button
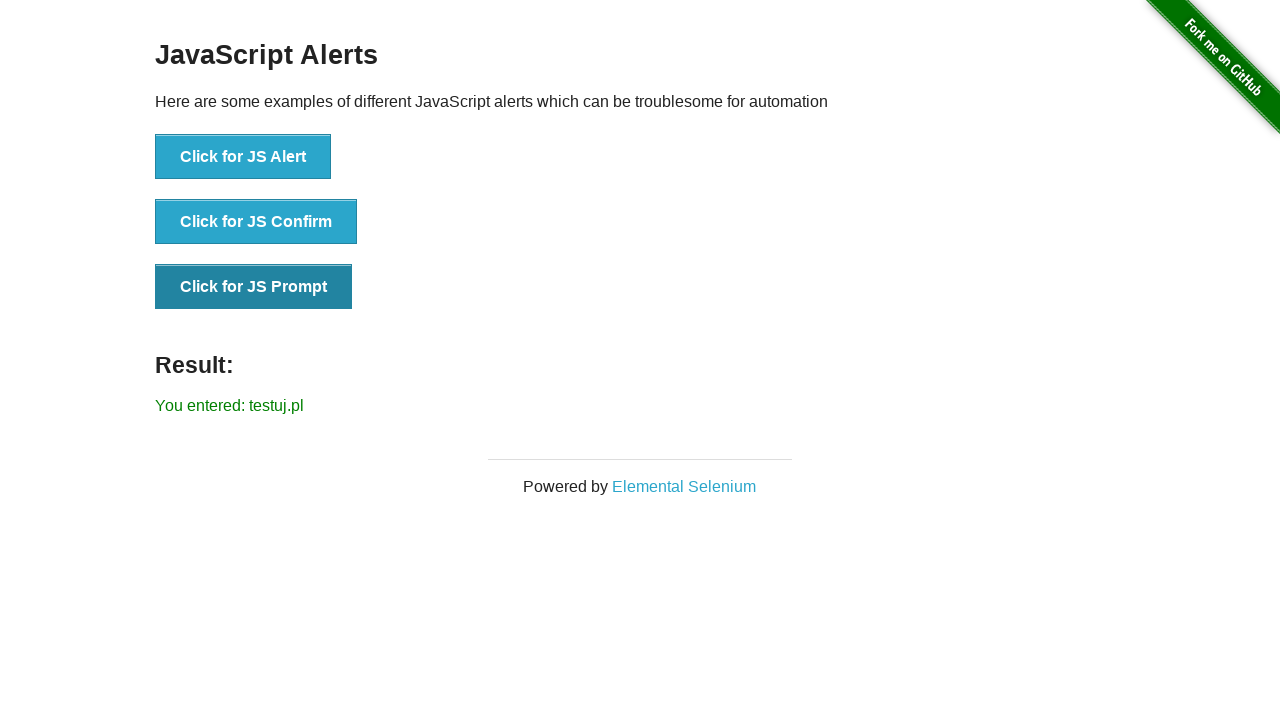

Verified result text matches 'You entered: testuj.pl'
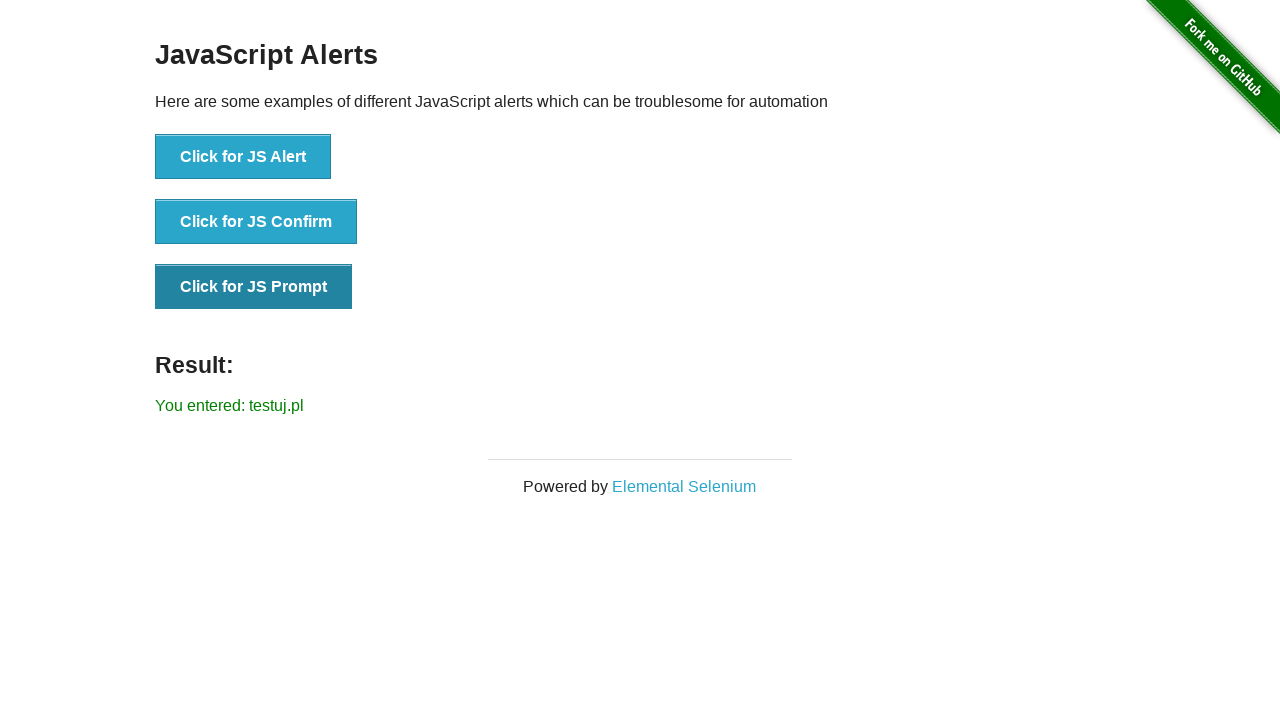

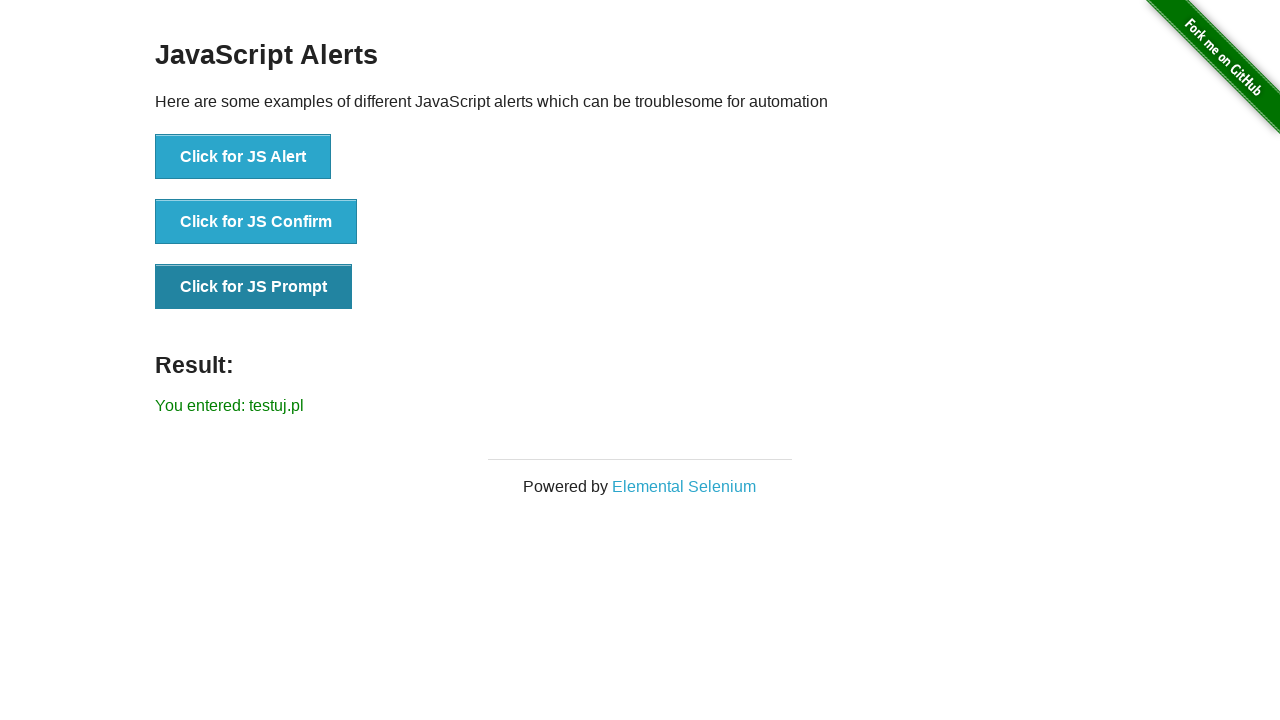